Scrolls up the Selenium downloads page from a scrolled position back to the top

Starting URL: https://www.selenium.dev/downloads/

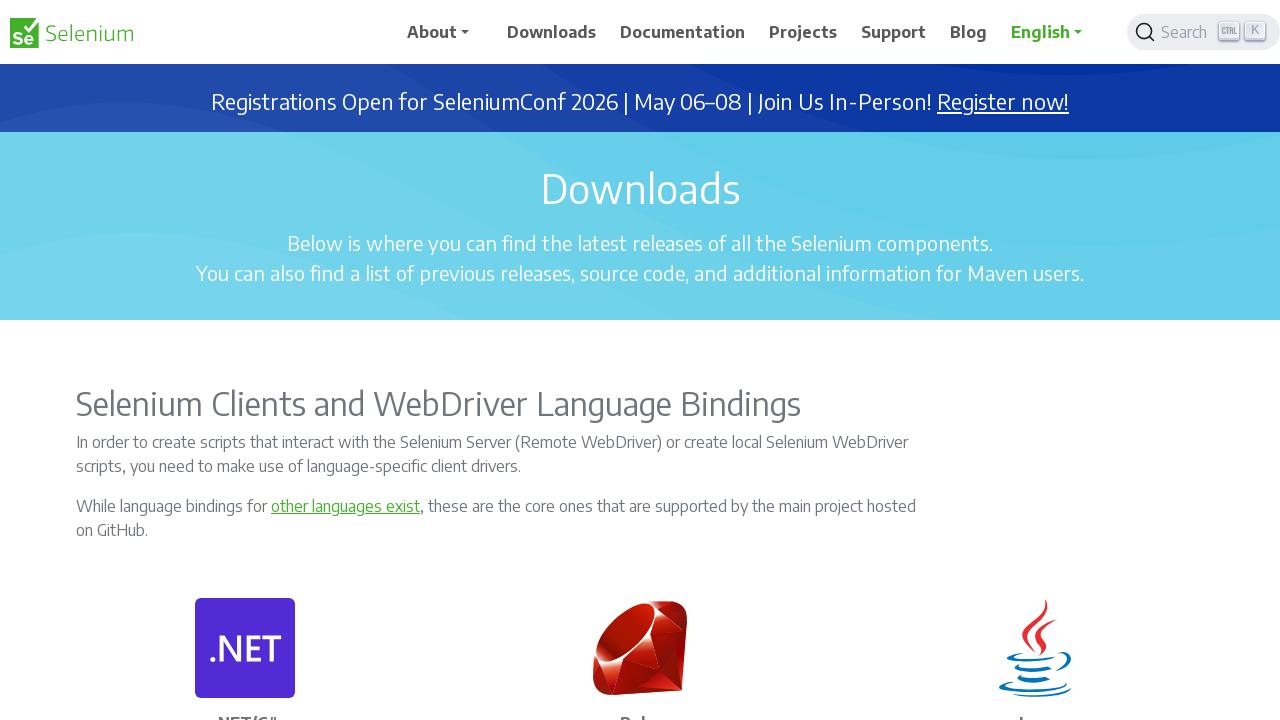

Scrolled down to position 3200px on Selenium downloads page
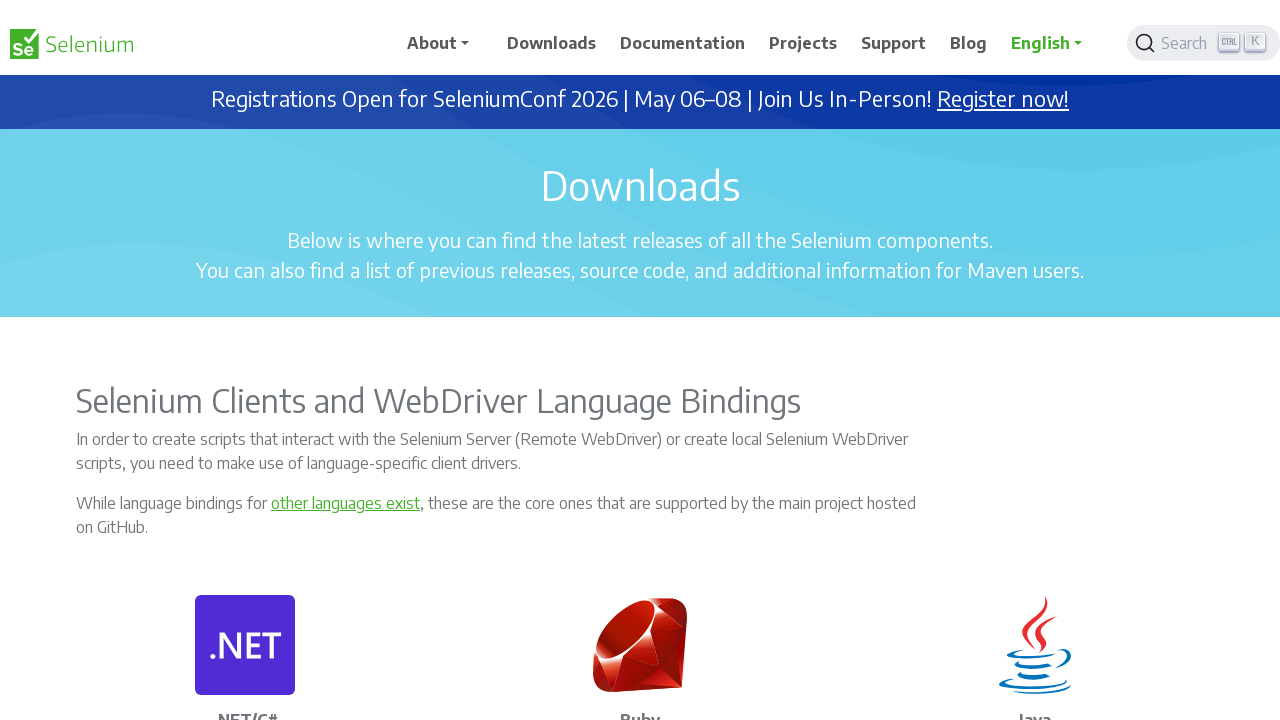

Scrolled back up to the top of the page
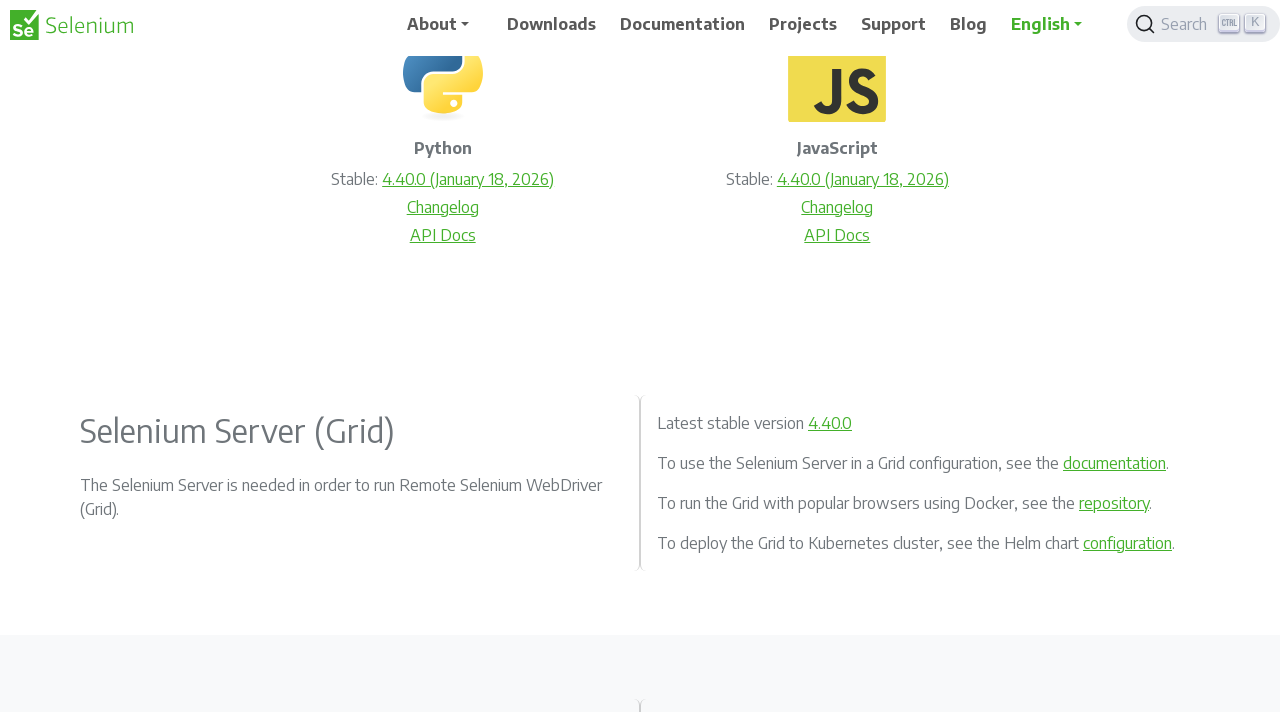

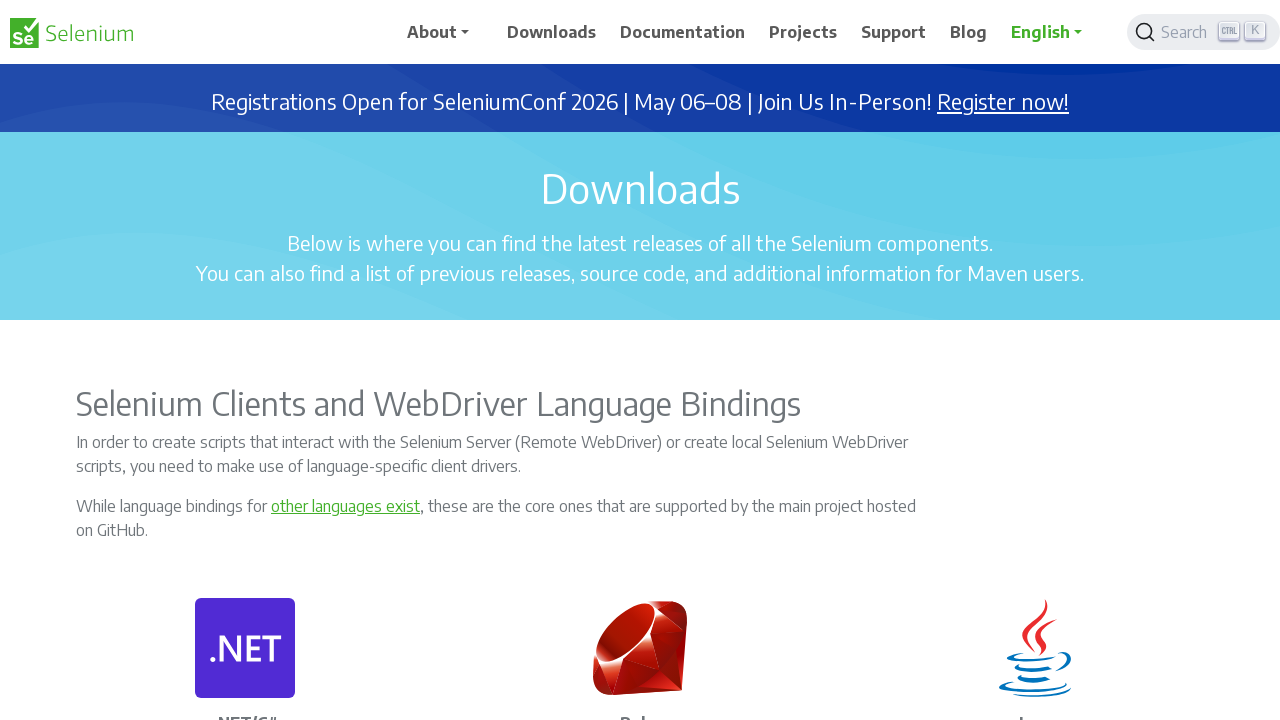